Tests the percentage calculator functionality on calculator.net by navigating to the math calculators section, entering two values (17 and 35), and verifying the calculated result.

Starting URL: http://www.calculator.net

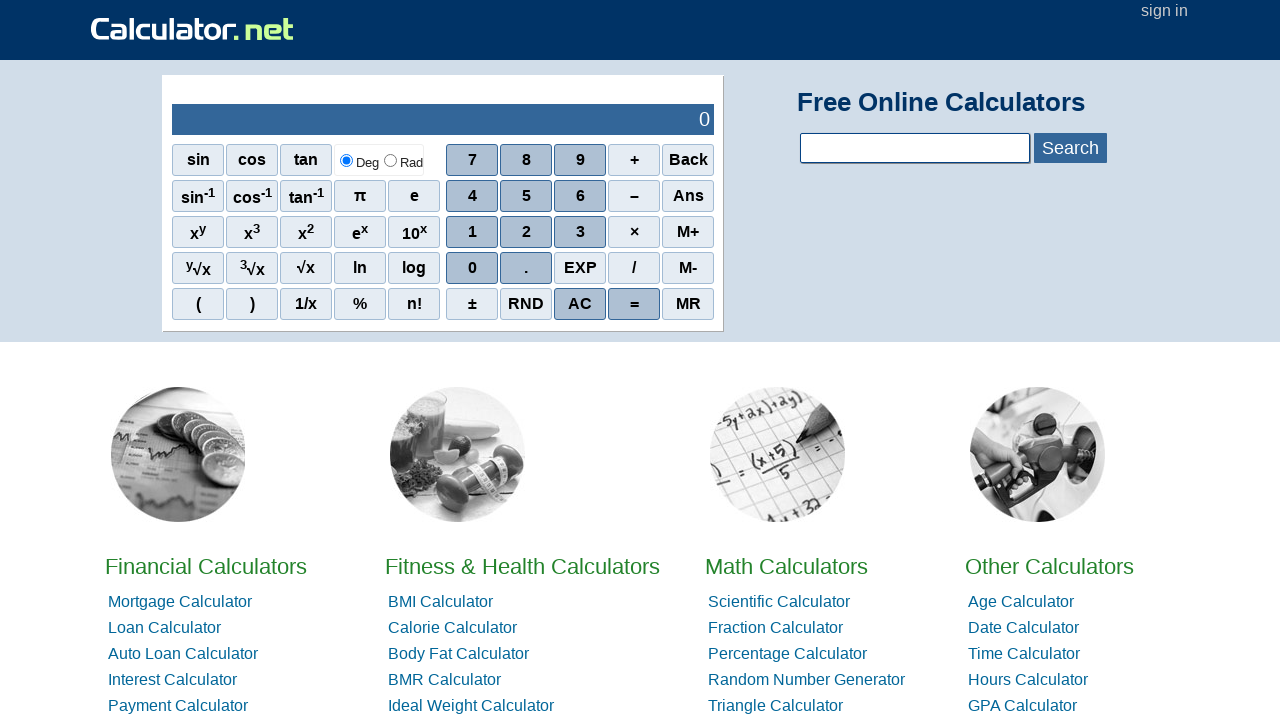

Navigated to calculator.net homepage
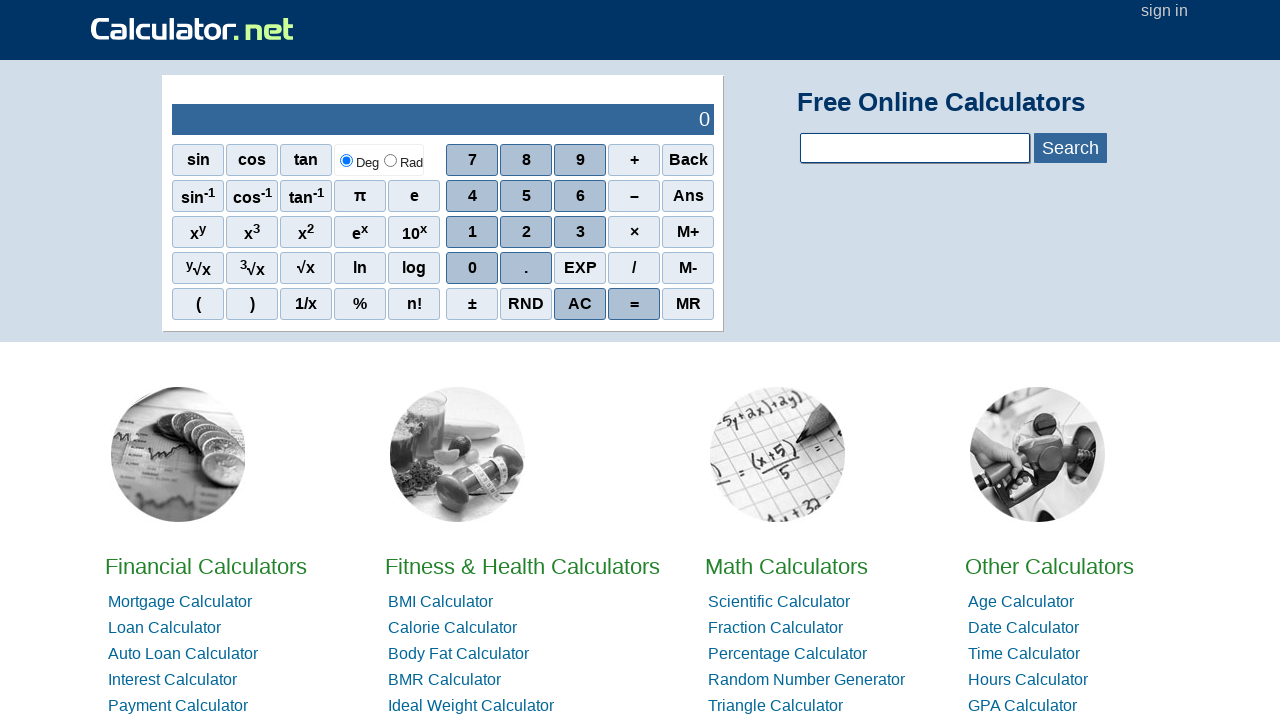

Clicked on Math Calculators link at (786, 566) on xpath=//a[contains(text(),'Math')]
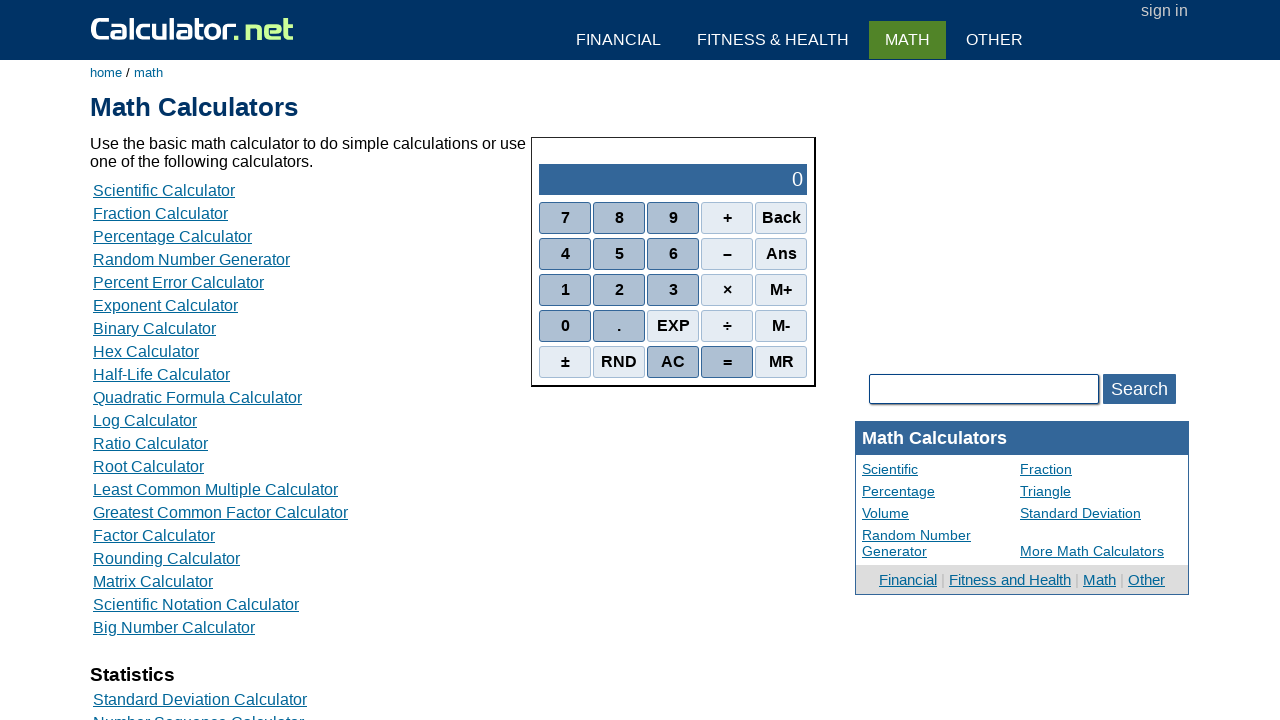

Clicked on Percentage Calculator link at (172, 236) on xpath=//a[contains(text(),'Percentage Calculator')]
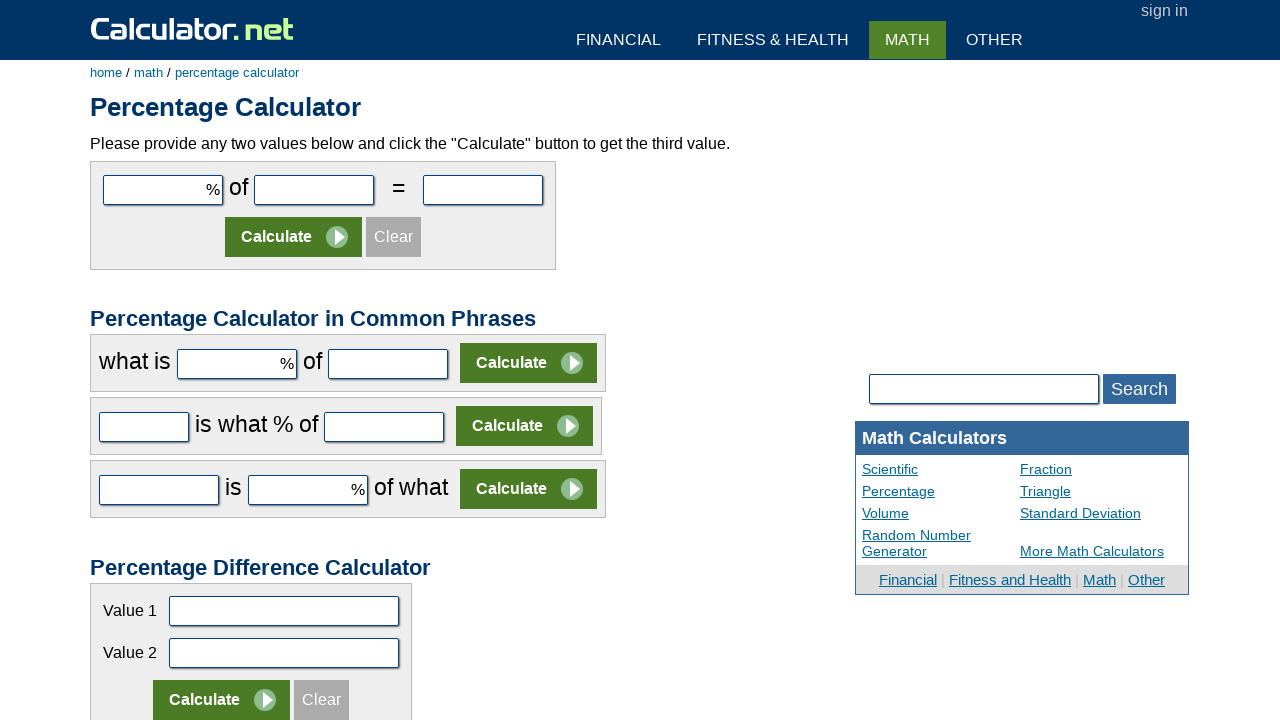

Entered value 17 in the first input field on #cpar1
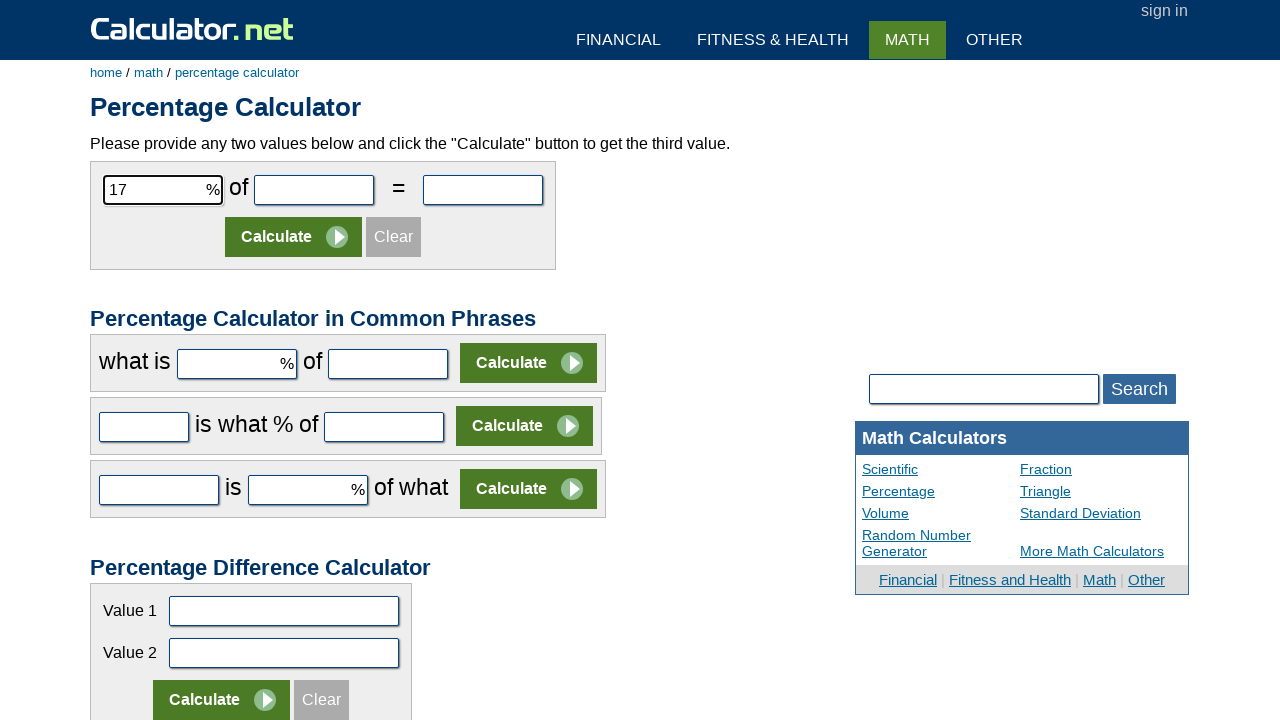

Entered value 35 in the second input field on #cpar2
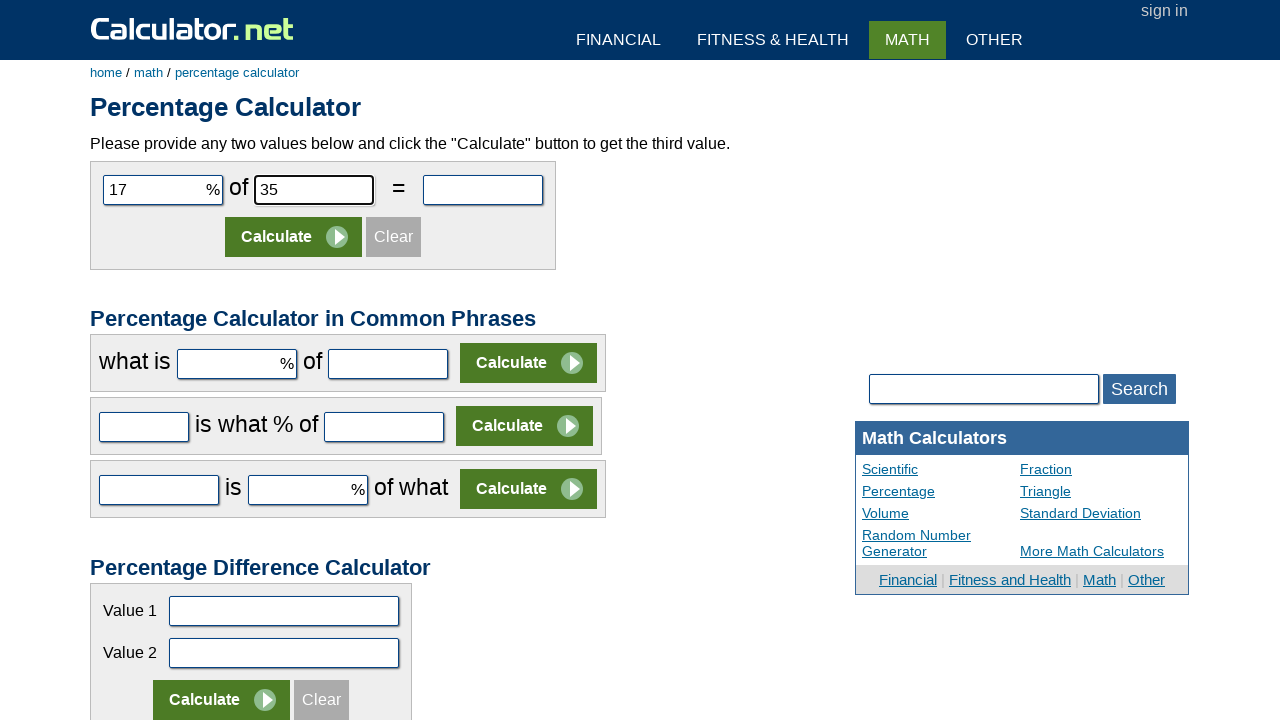

Clicked the Calculate button at (294, 237) on (//input[contains(@value,'Calculate')])[1]
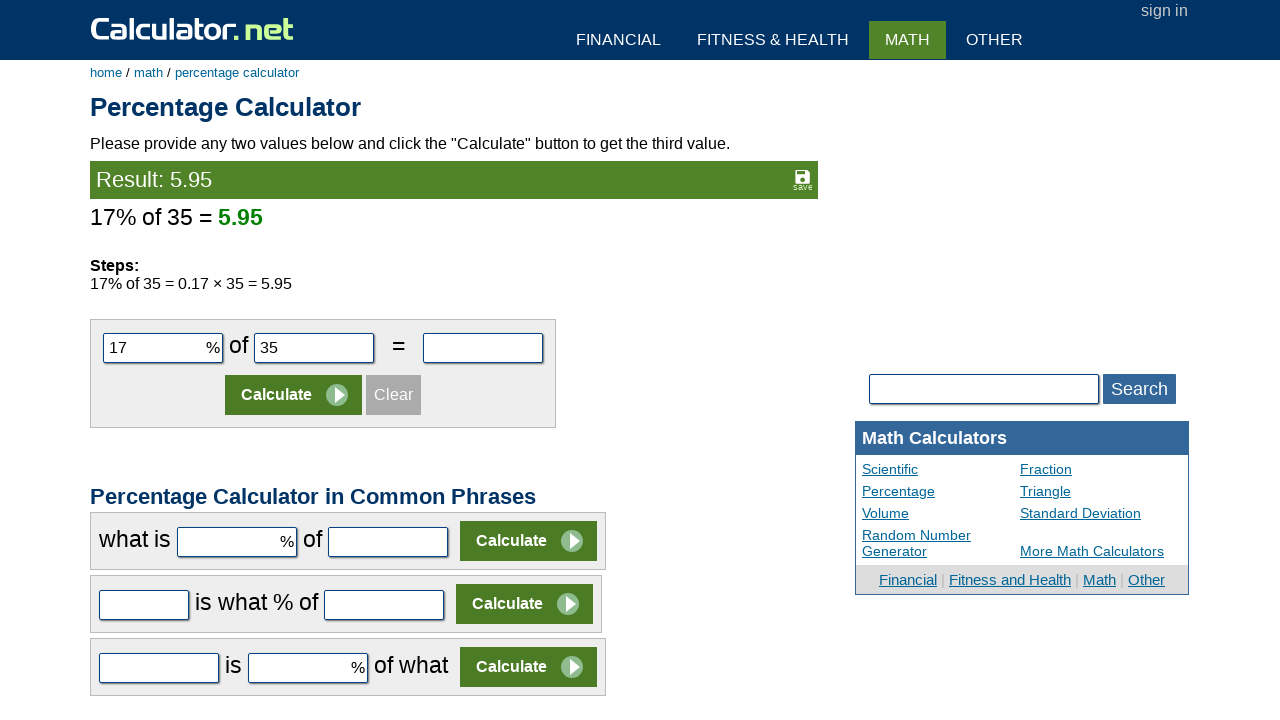

Result selector loaded and is visible
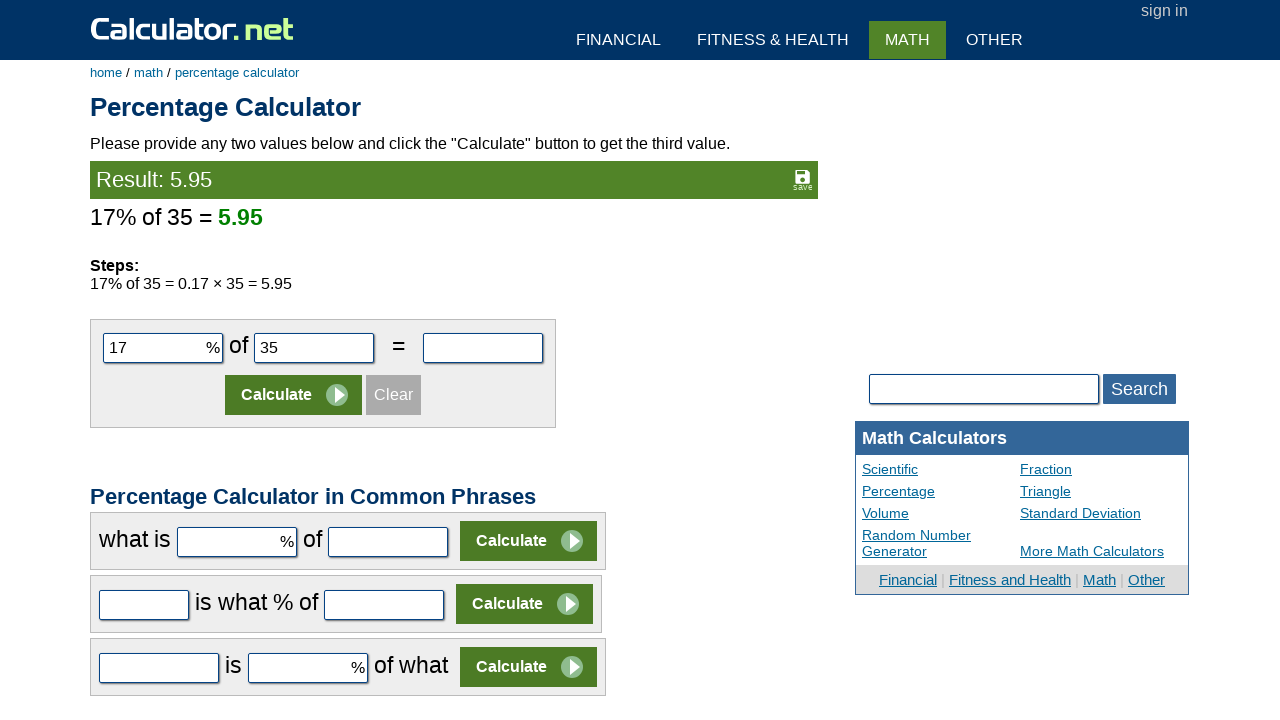

Extracted calculated result: 5.95
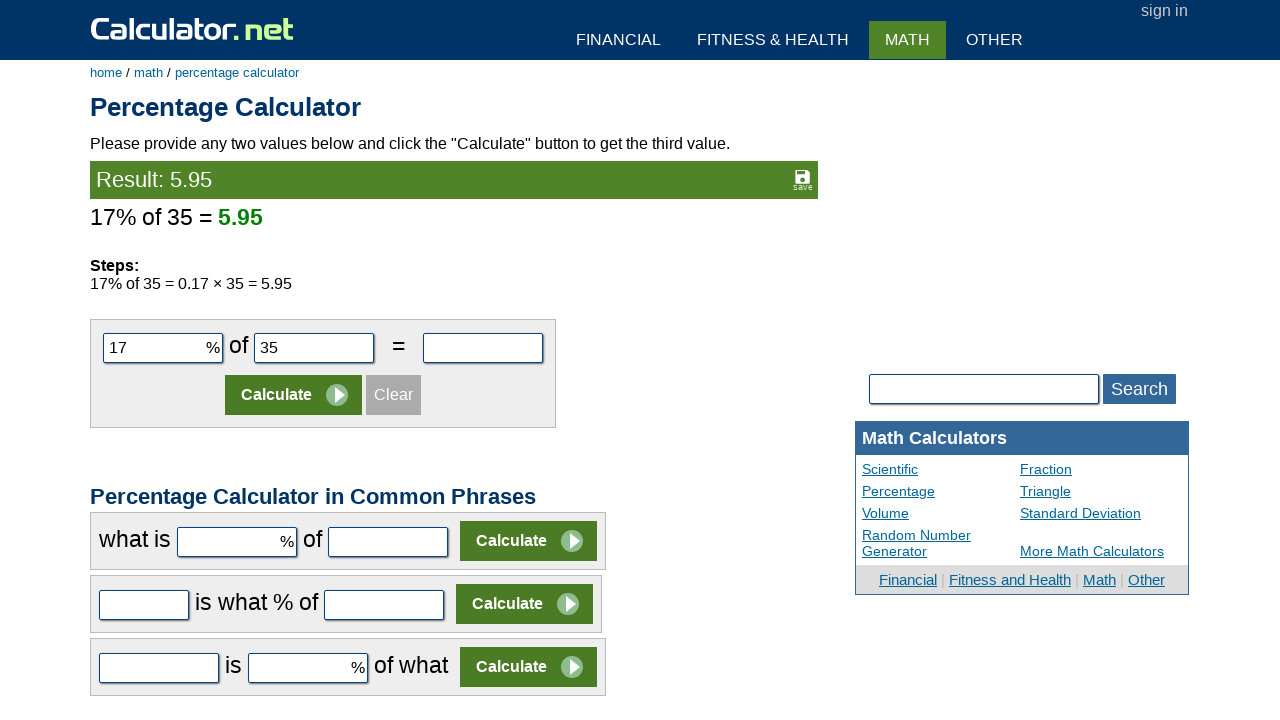

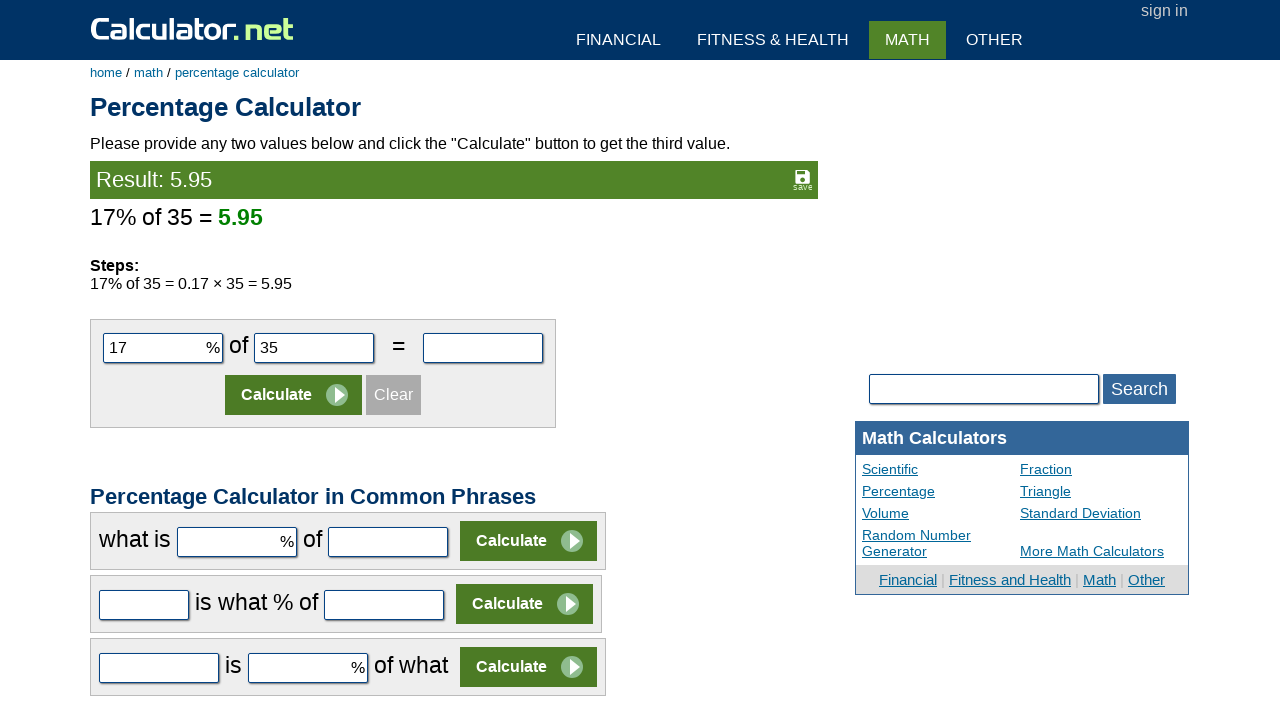